Tests autocomplete suggestion selection by typing "India" and using keyboard navigation to select from dropdown suggestions

Starting URL: https://rahulshettyacademy.com/AutomationPractice/

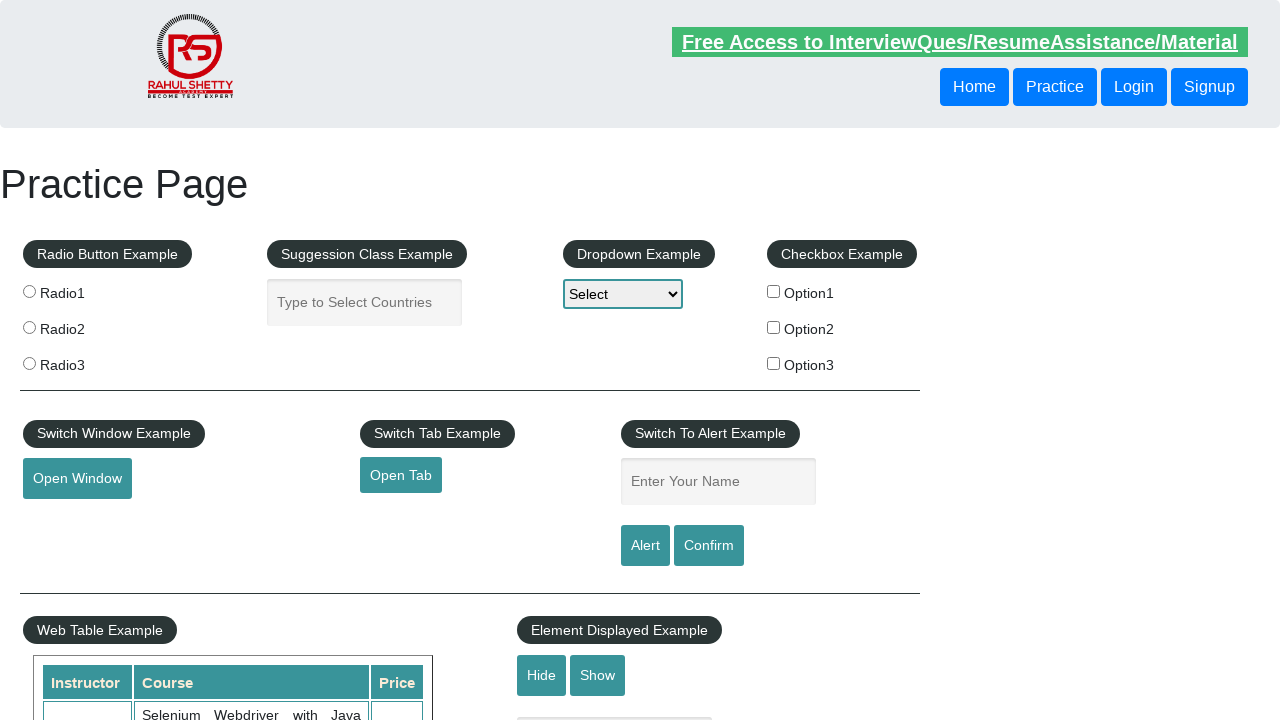

Typed 'India' in the autocomplete textbox on #autocomplete
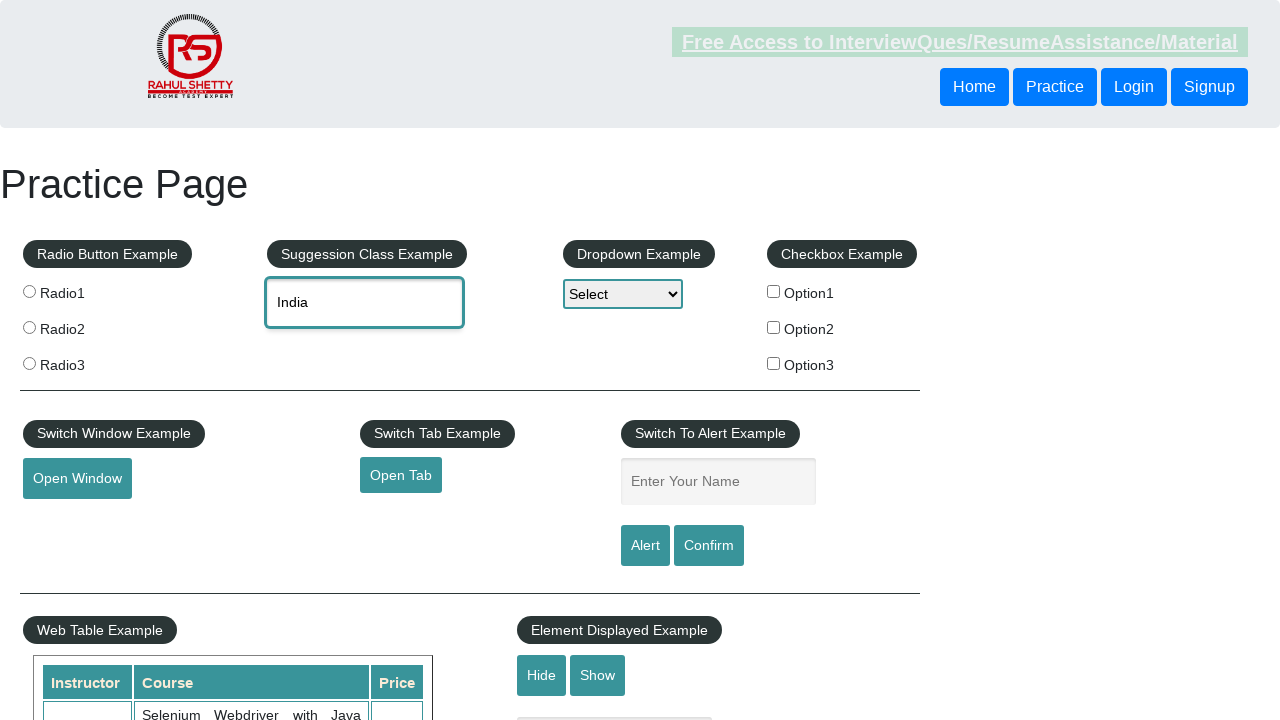

Pressed ArrowDown to navigate to first suggestion
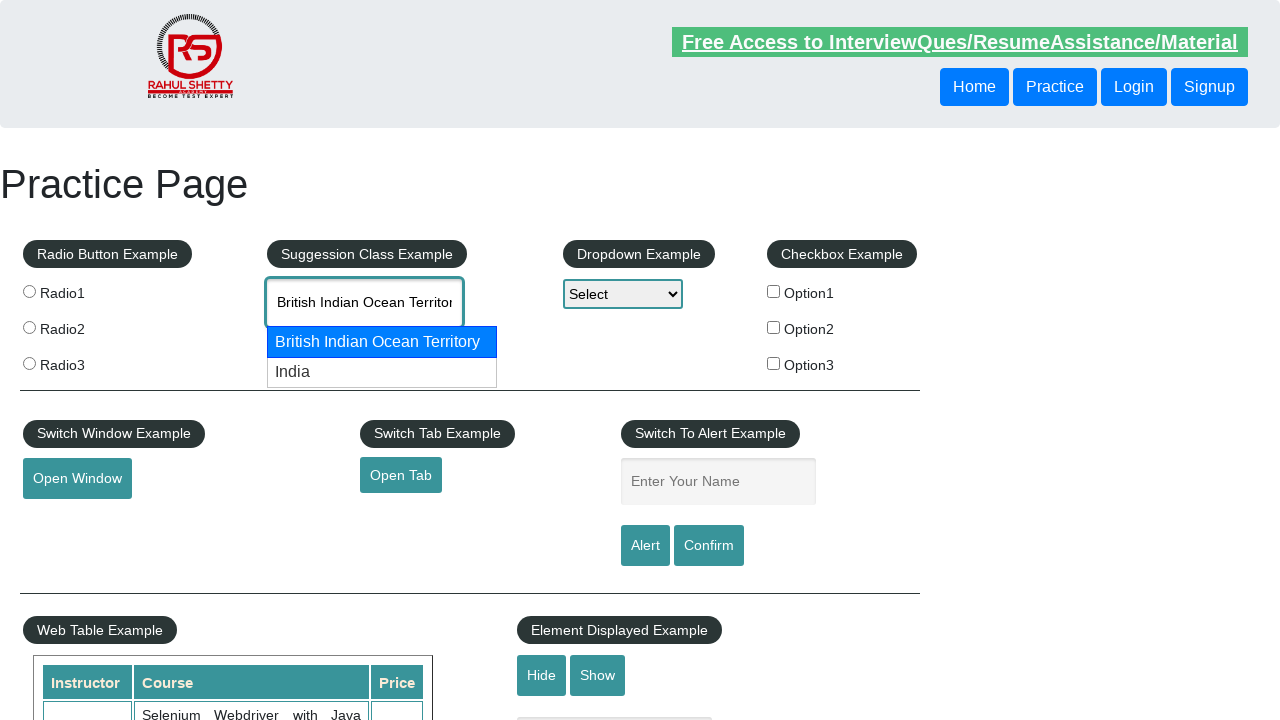

Pressed ArrowDown to navigate to second suggestion
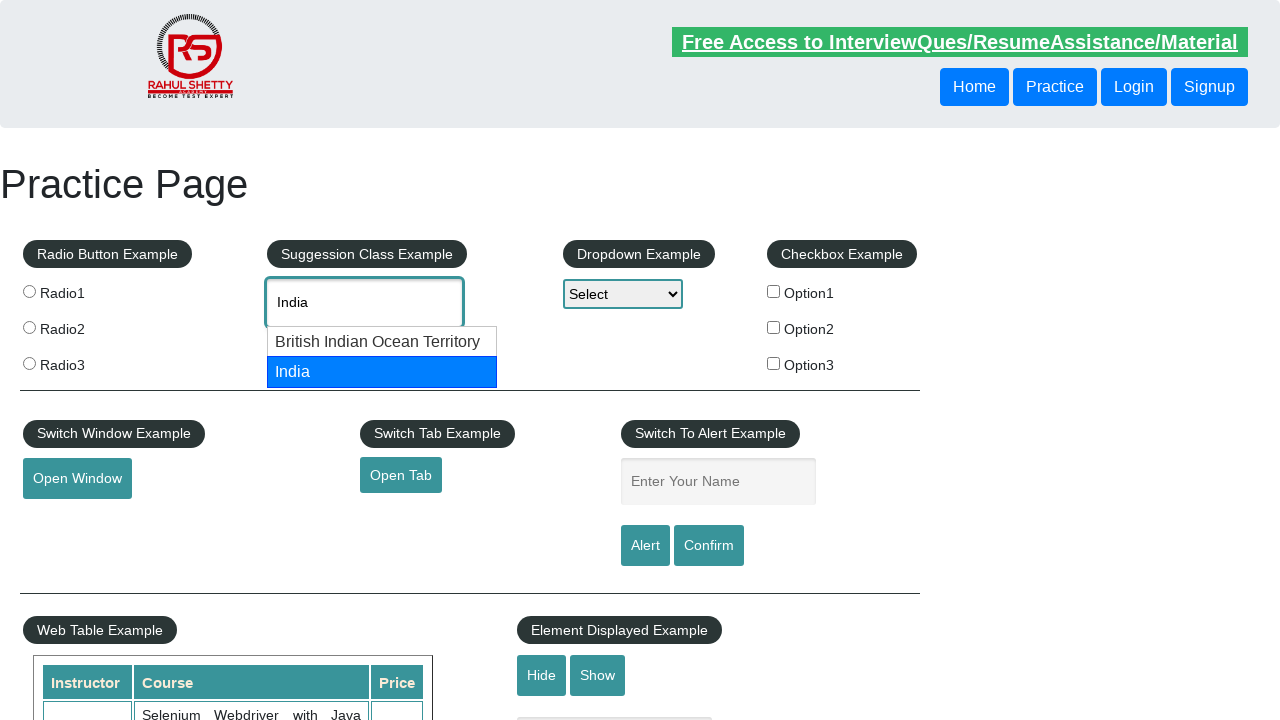

Pressed Enter to select the highlighted suggestion
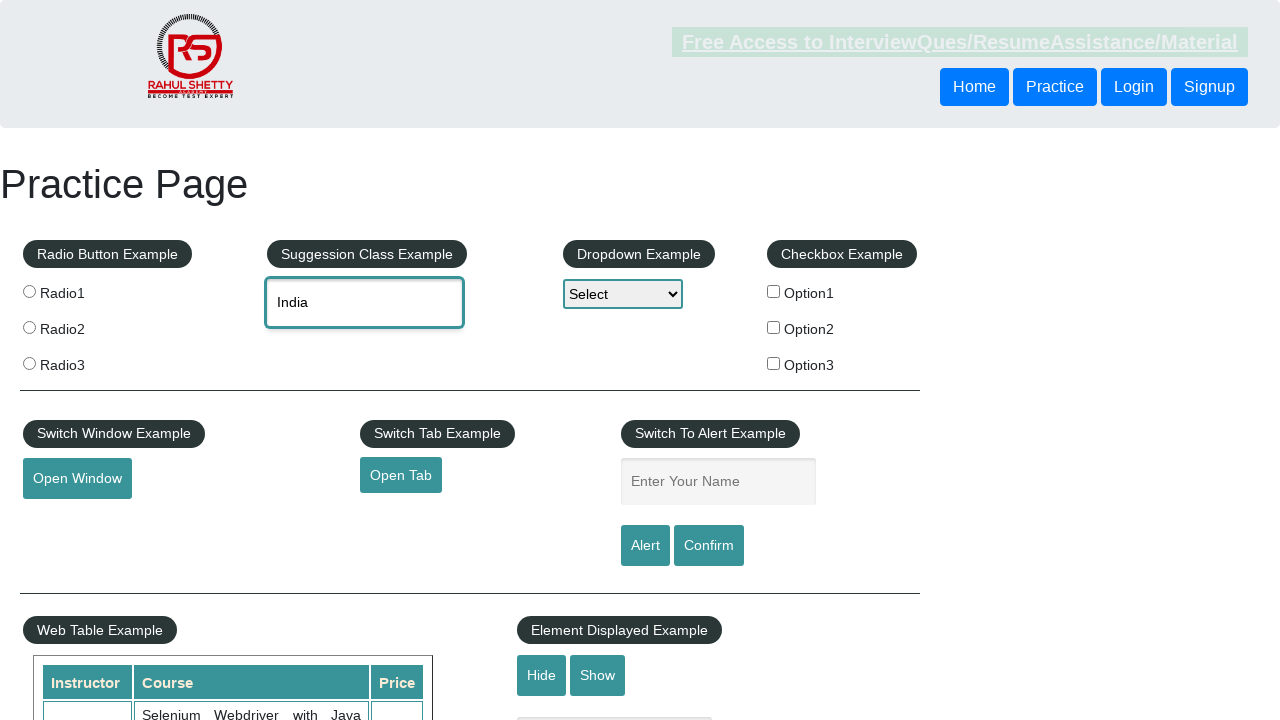

Waited 1000ms to ensure selection was processed
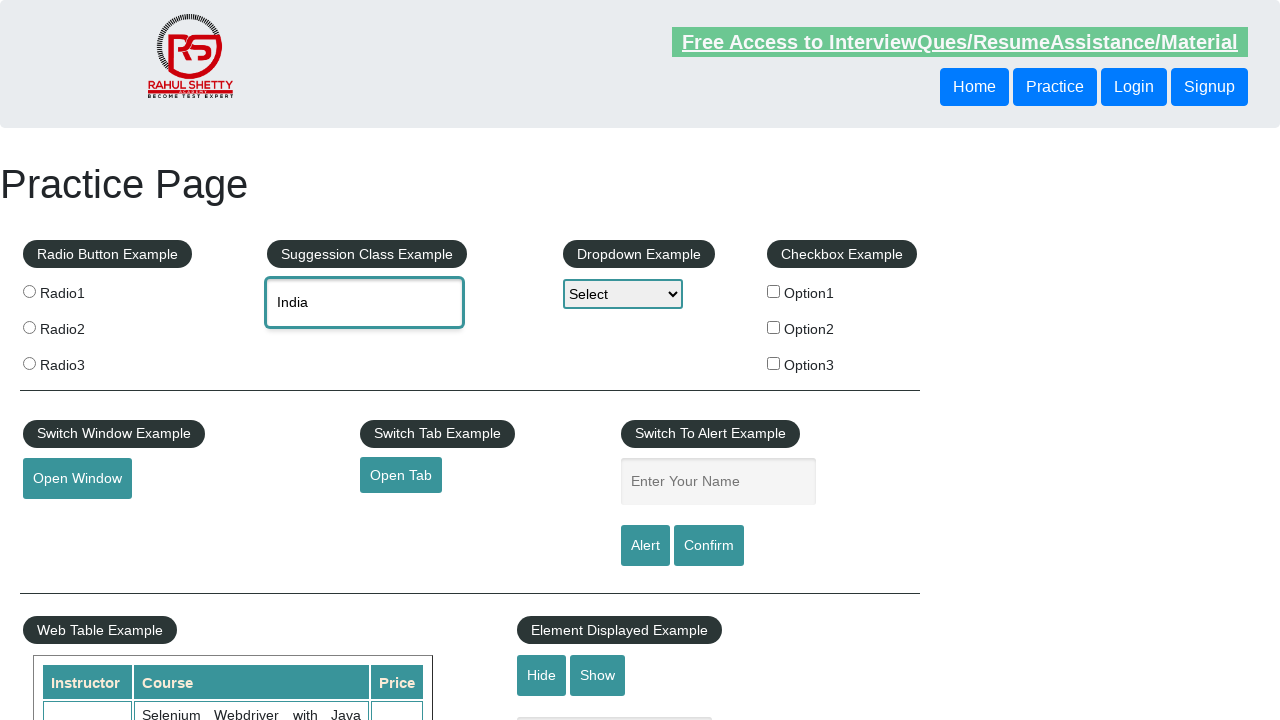

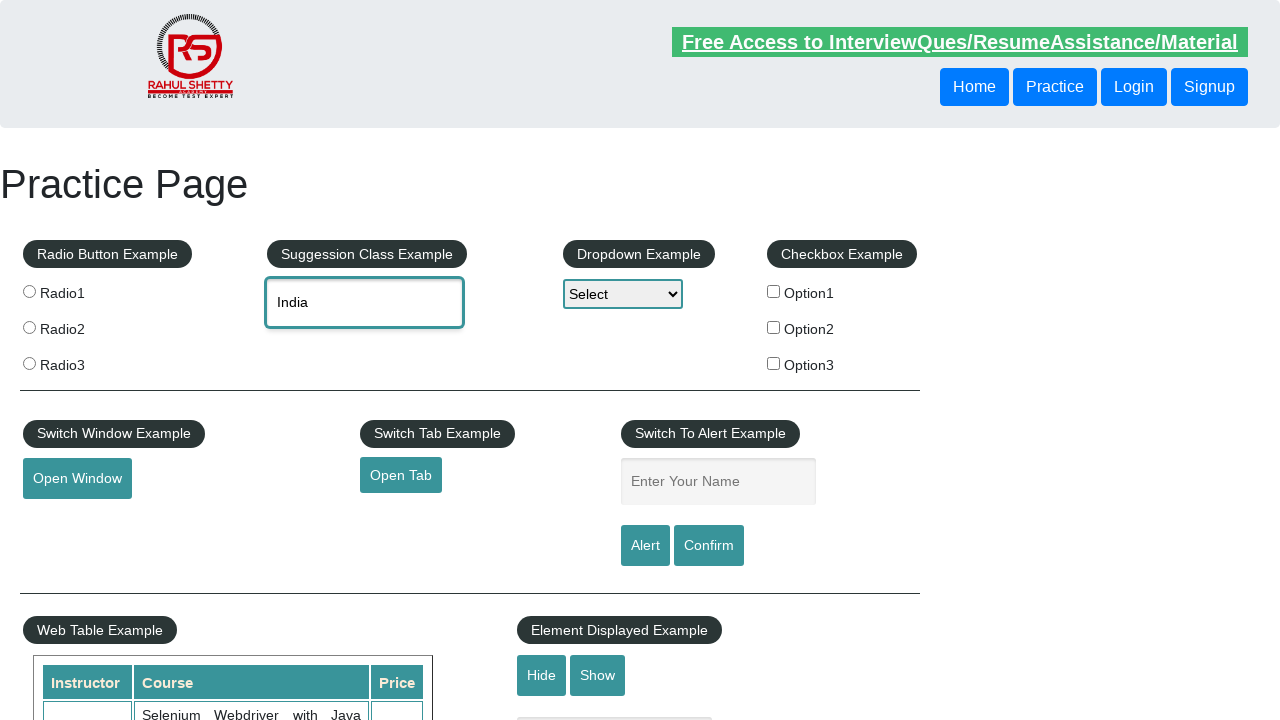